Tests JavaScript alert handling by clicking a button to trigger a simple alert, accepting the alert, and verifying the result message is displayed

Starting URL: https://training-support.net/webelements/alerts

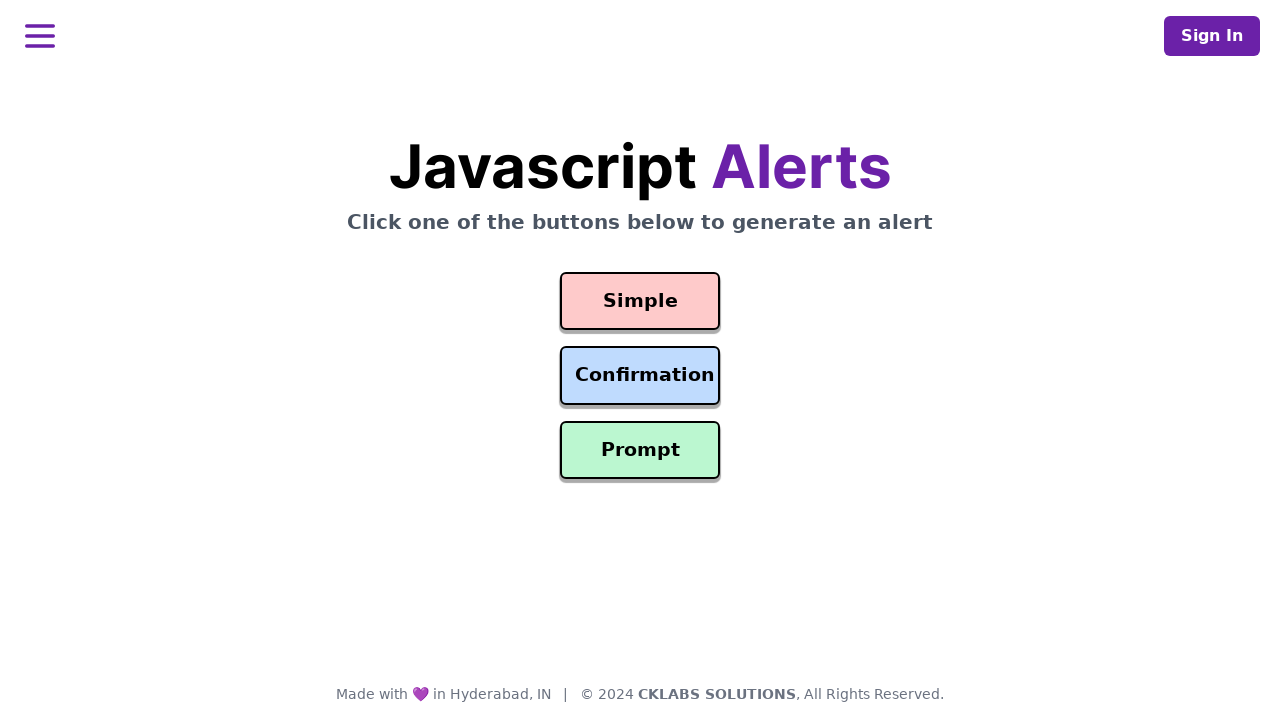

Clicked the button to trigger the simple alert at (640, 301) on #simple
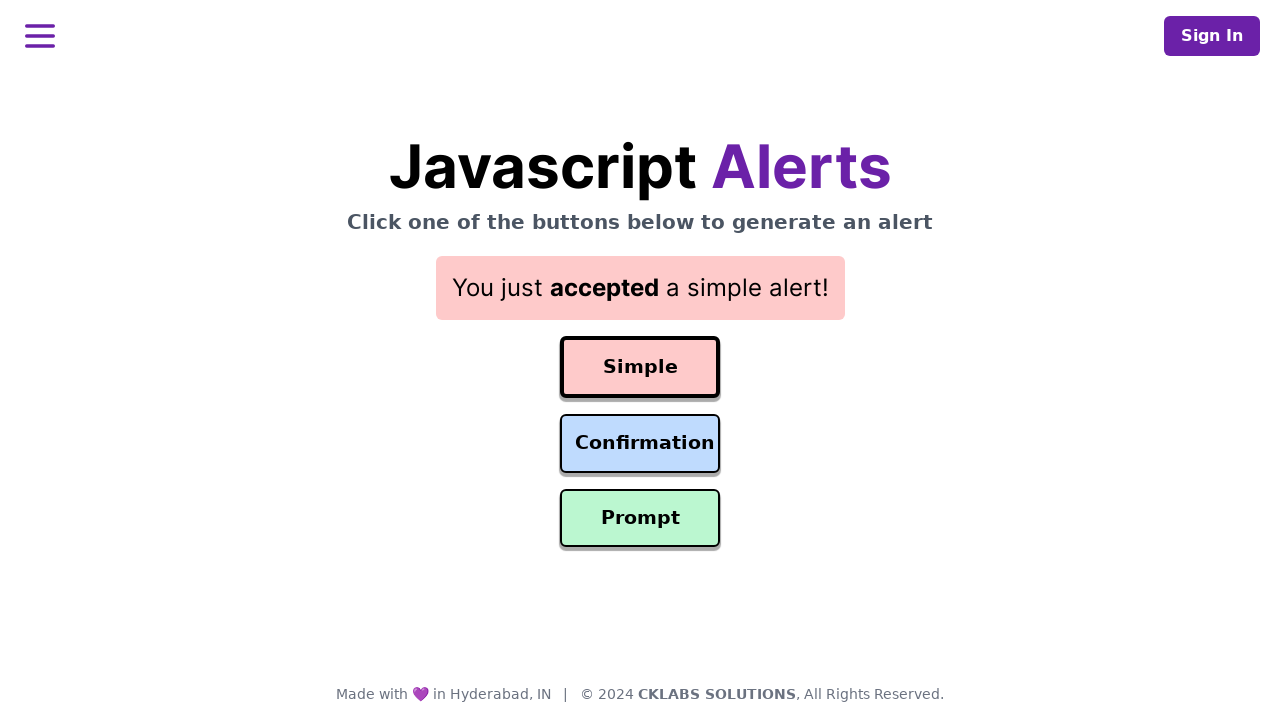

Set up alert handler to accept dialogs
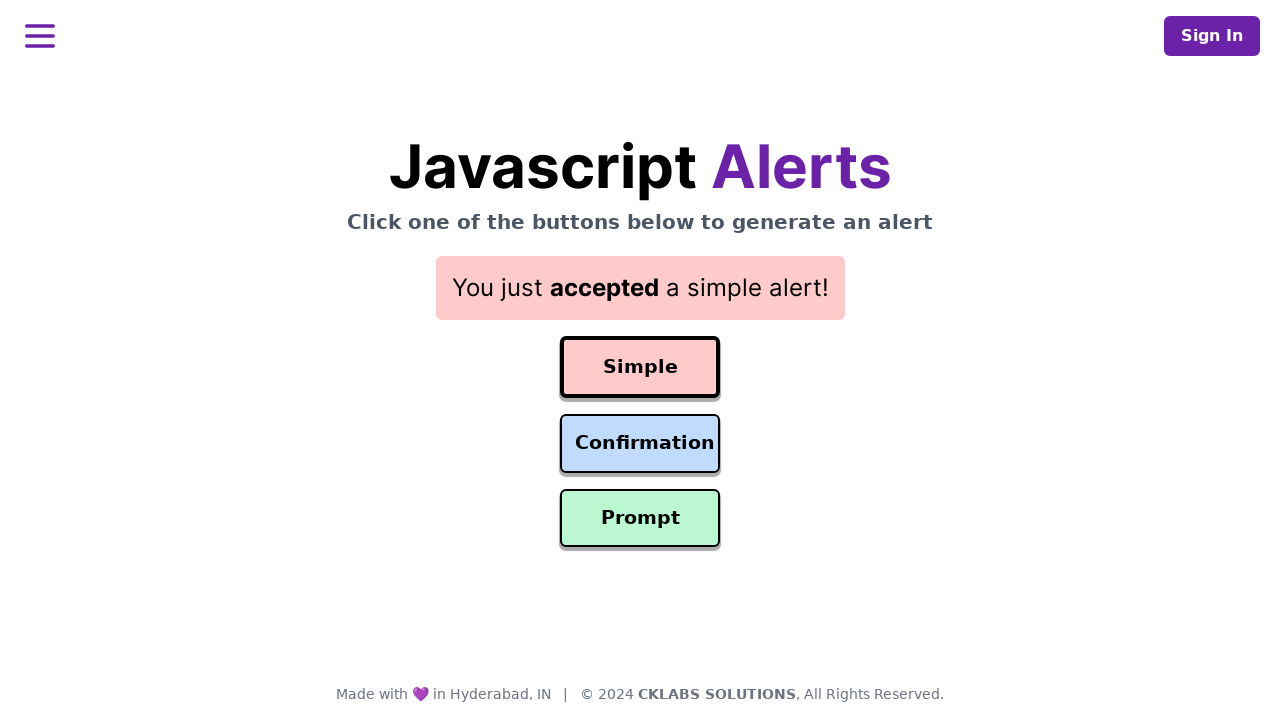

Verified the result message is displayed after accepting the alert
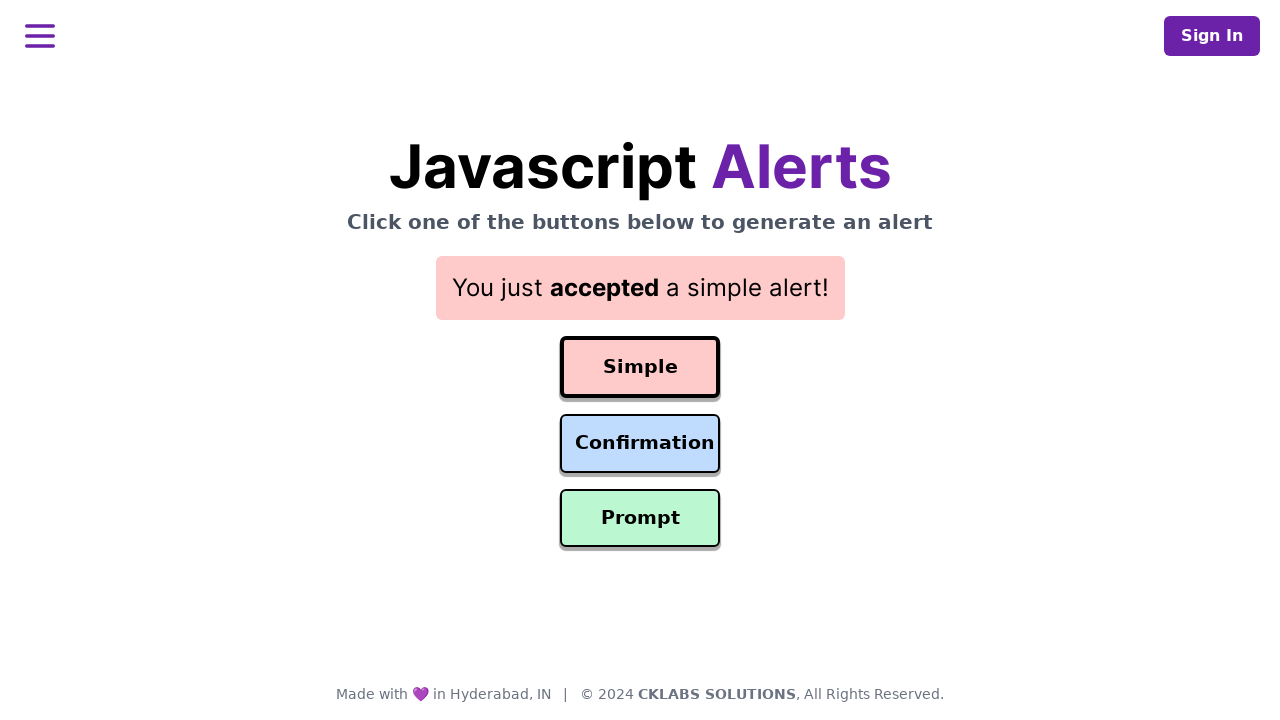

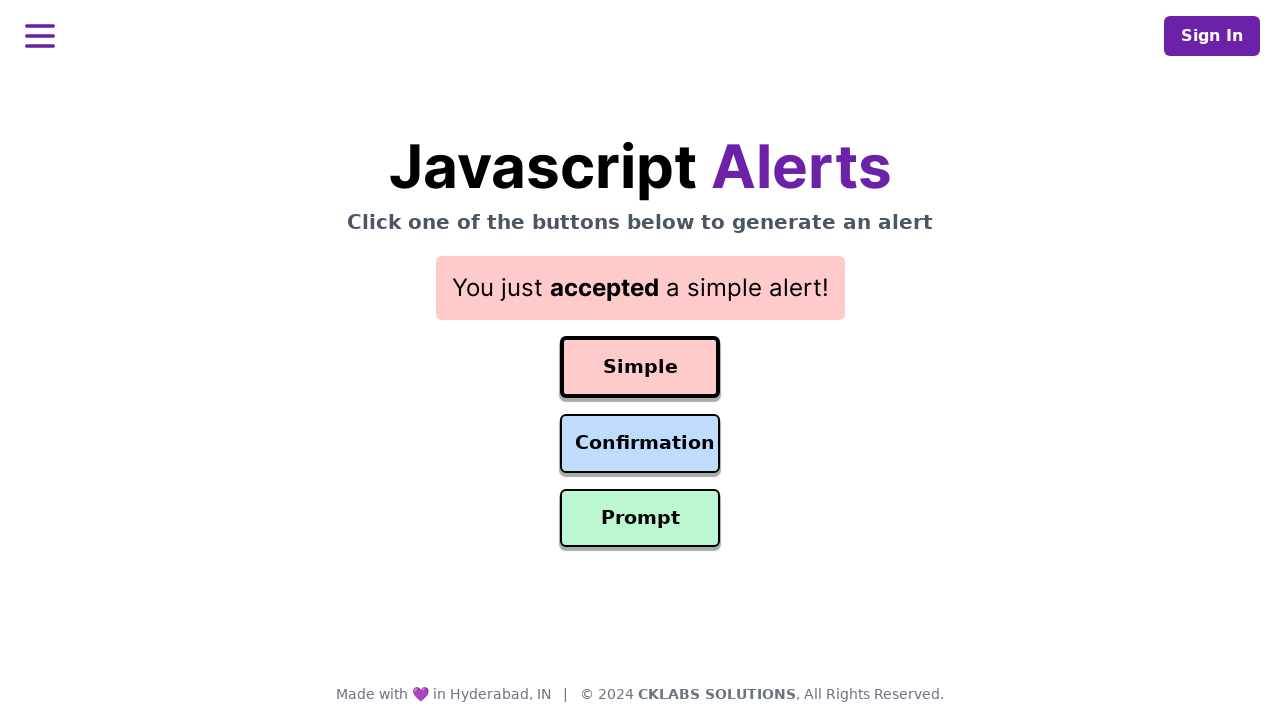